Tests clicking a download link for a book in txt format on a Russian ebook site

Starting URL: https://avidreaders.ru/book/puteshestviya-dushi.html

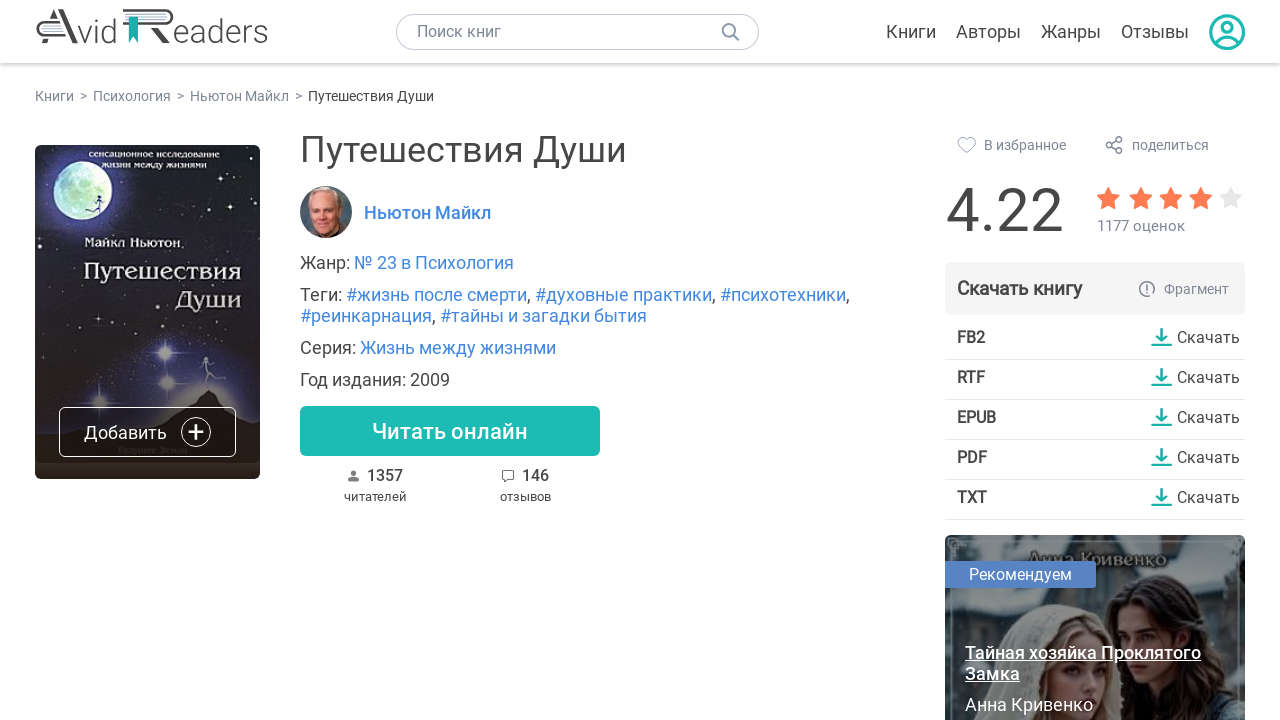

Clicked download link for txt format book at (1194, 497) on a[title='скачать книгу в формате txt']
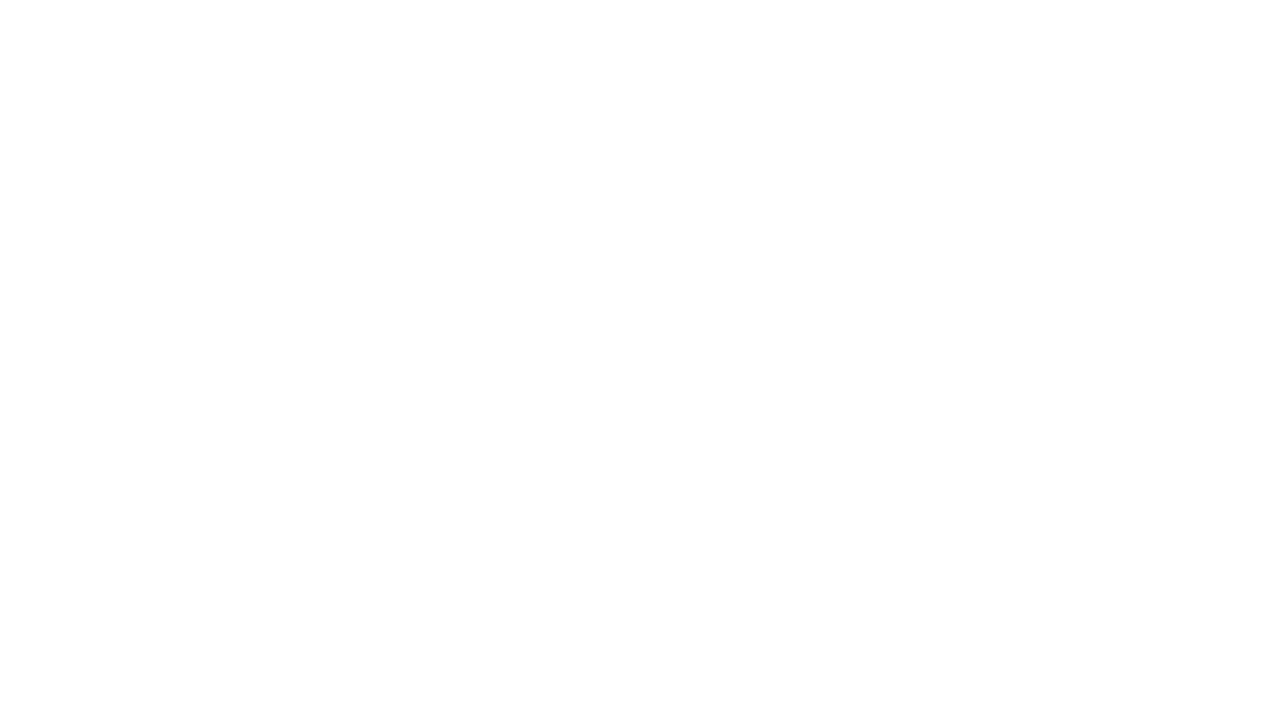

Waited 3 seconds for download to initiate
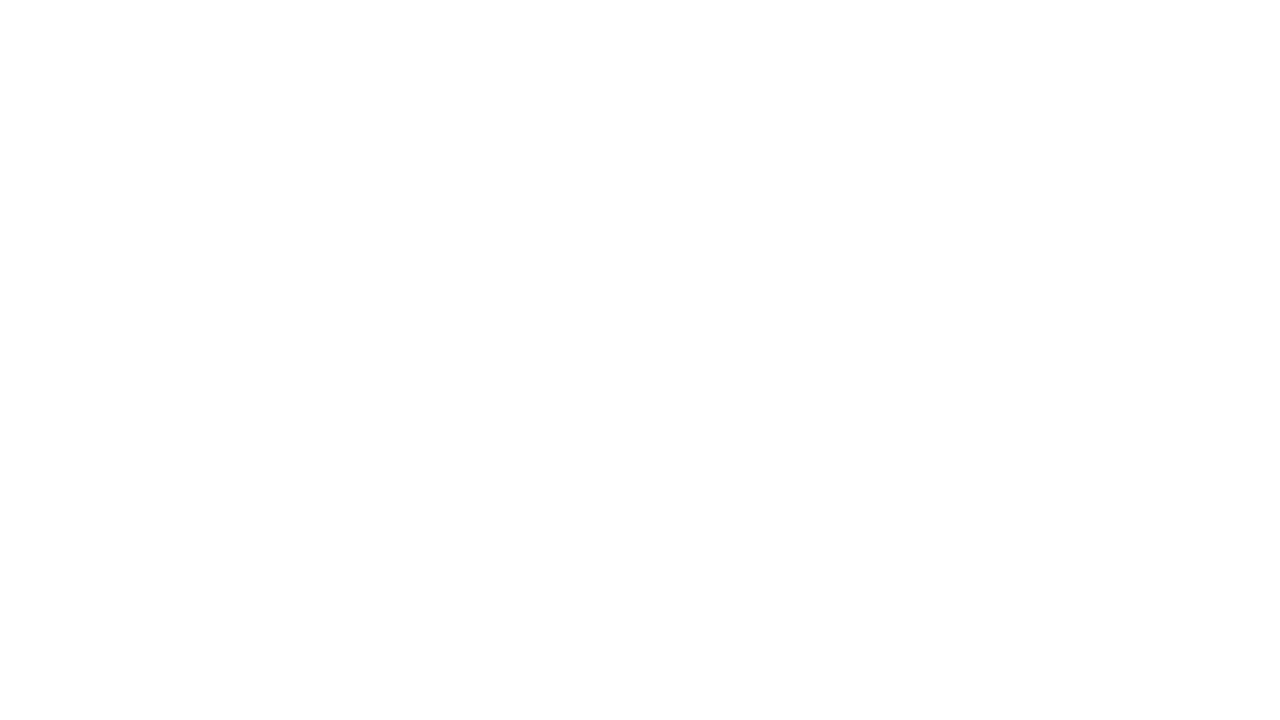

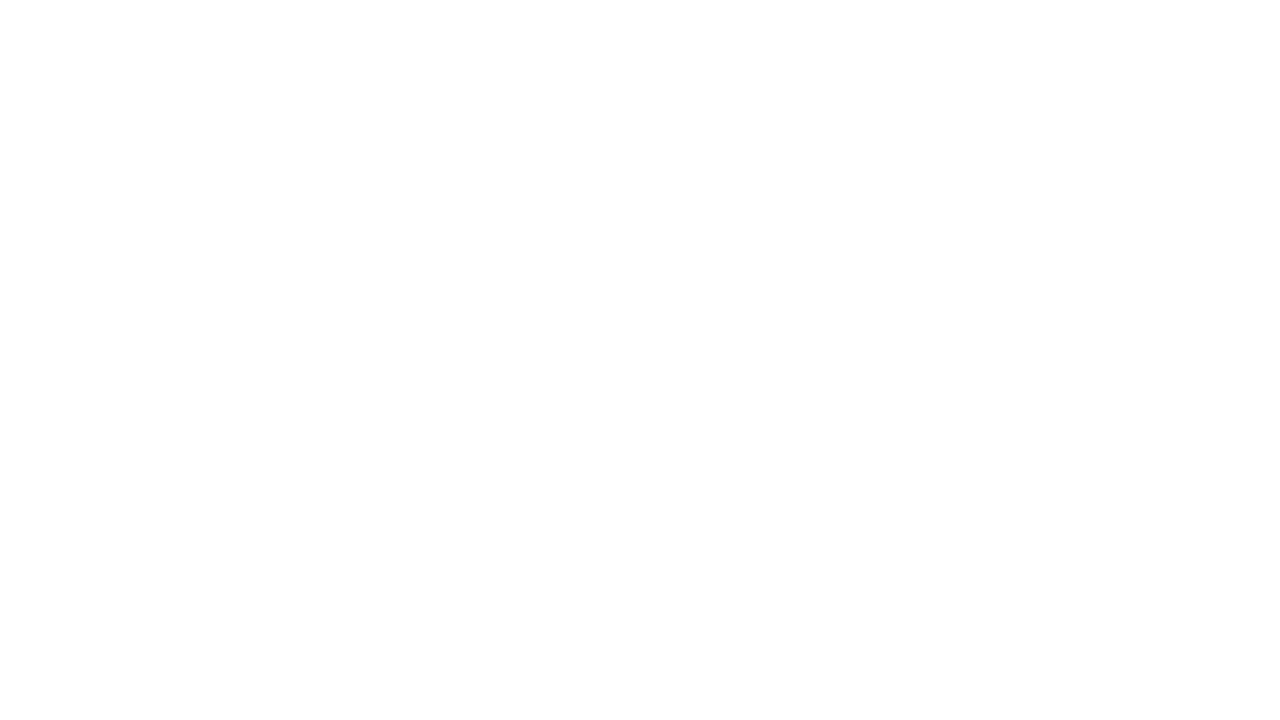